Verifies that the table contains exactly 10 data rows

Starting URL: https://the-internet.herokuapp.com/challenging_dom

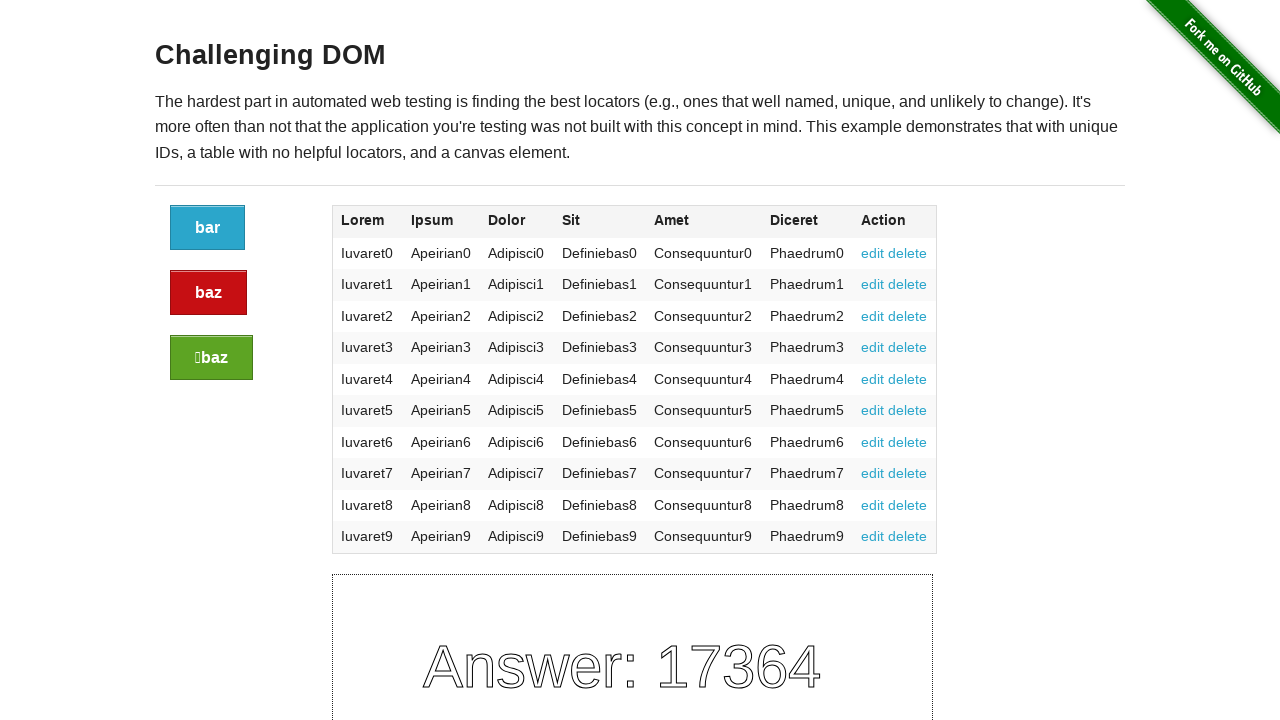

Navigated to challenging DOM page
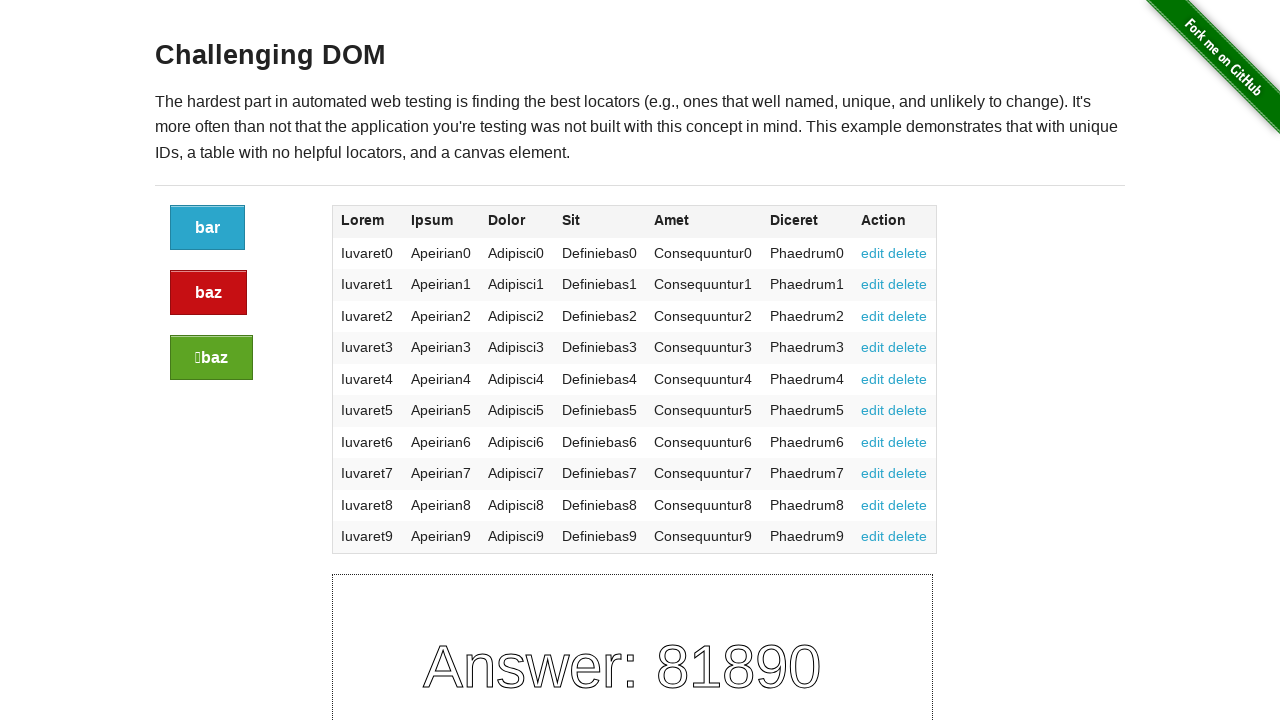

Located all table data rows
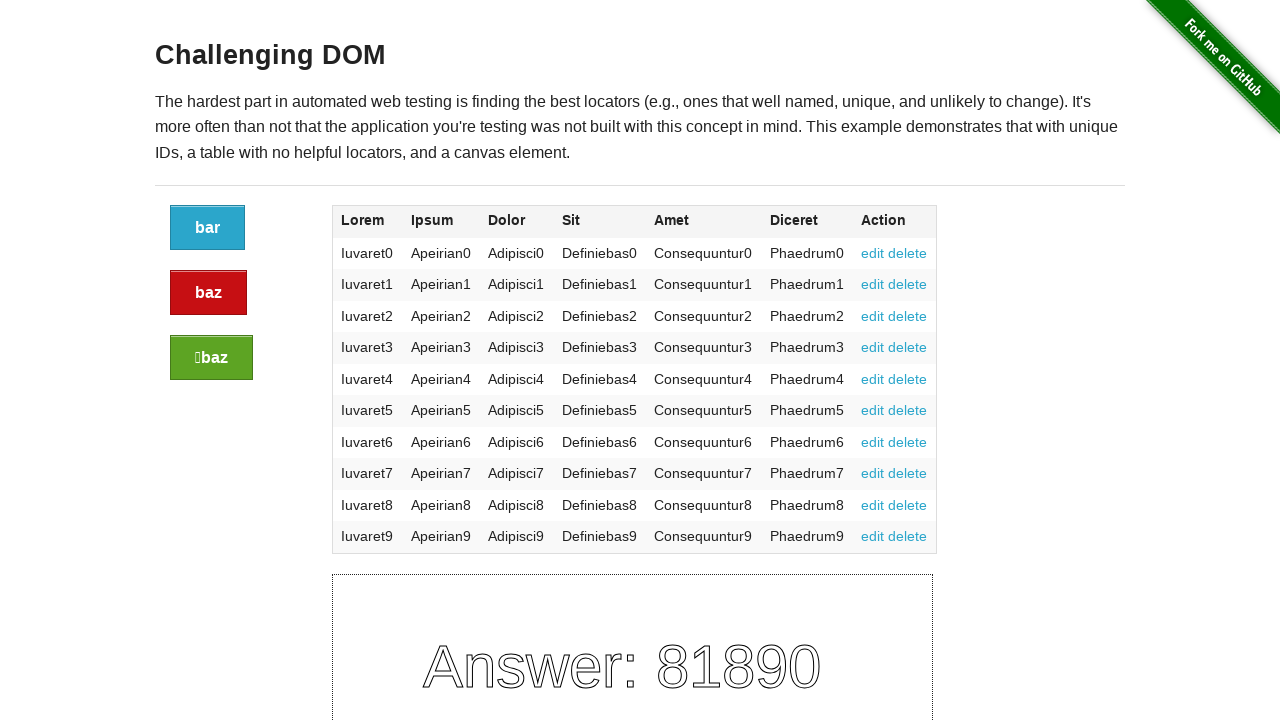

Verified that table contains exactly 10 data rows
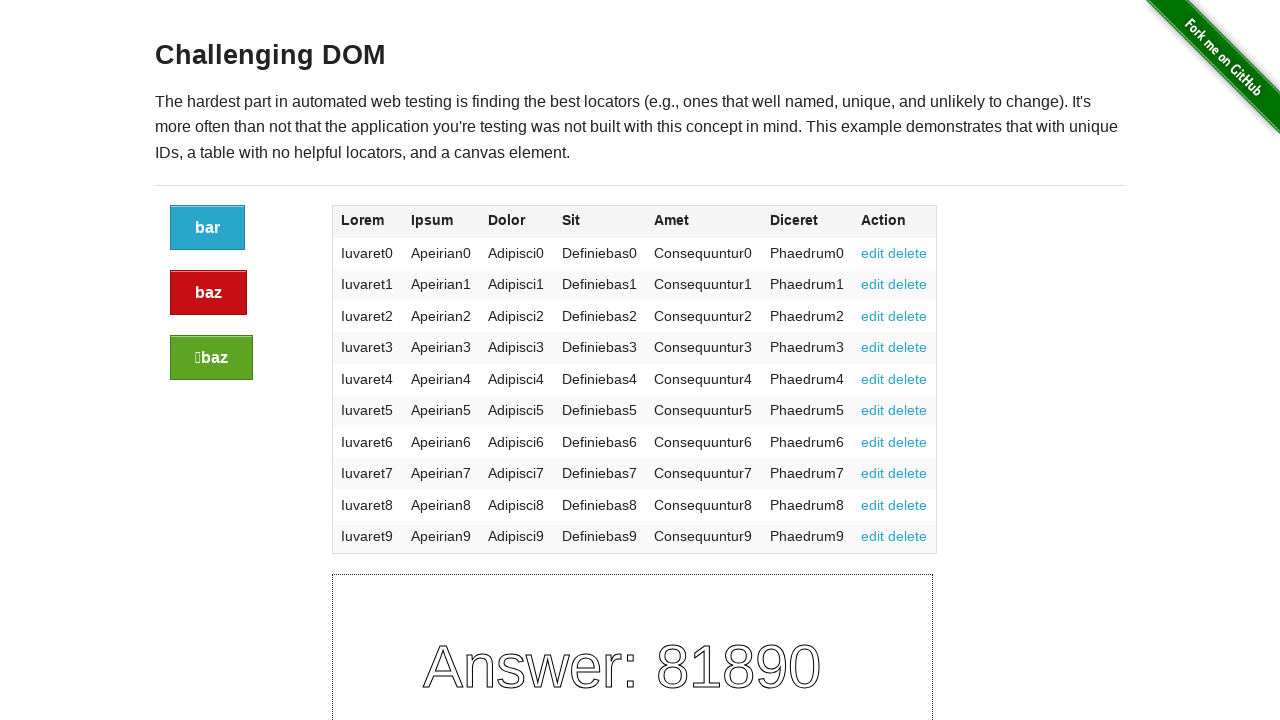

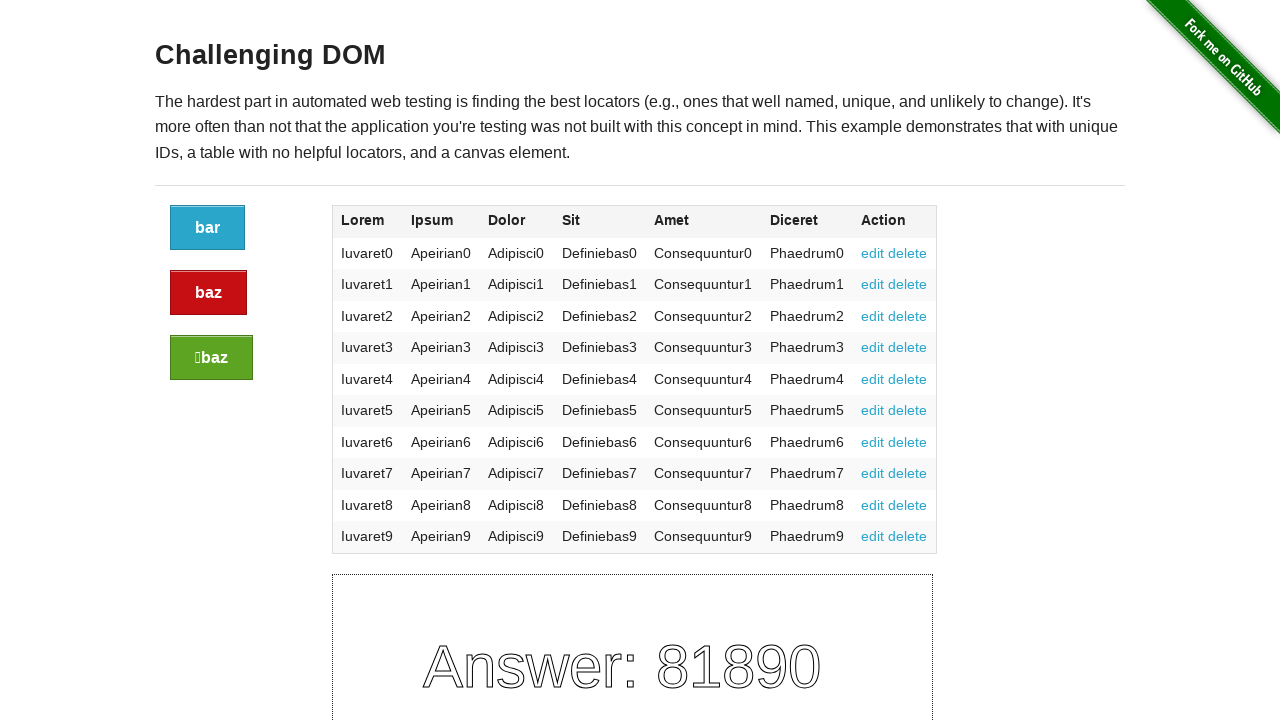